Tests the Add/Remove Elements functionality by clicking the Add Element button, verifying the Delete button appears, clicking Delete, and verifying the page heading remains visible.

Starting URL: https://the-internet.herokuapp.com/add_remove_elements/

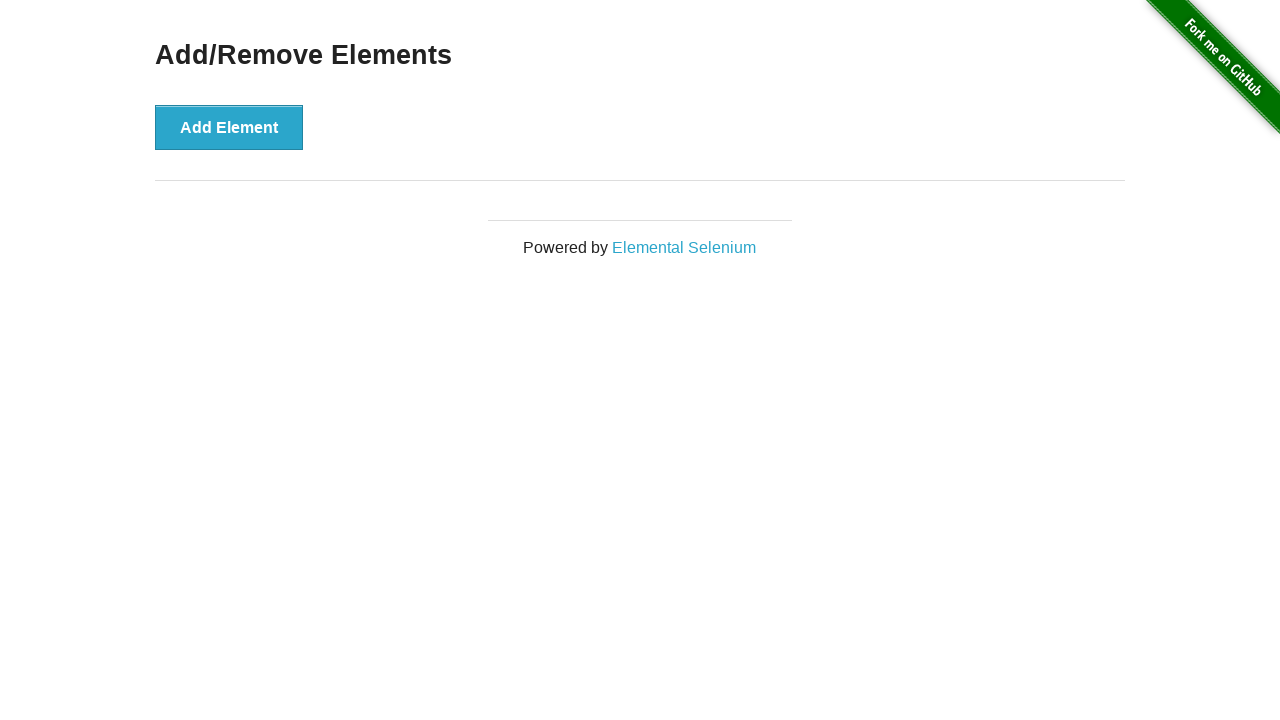

Clicked 'Add Element' button at (229, 127) on xpath=//*[text()='Add Element']
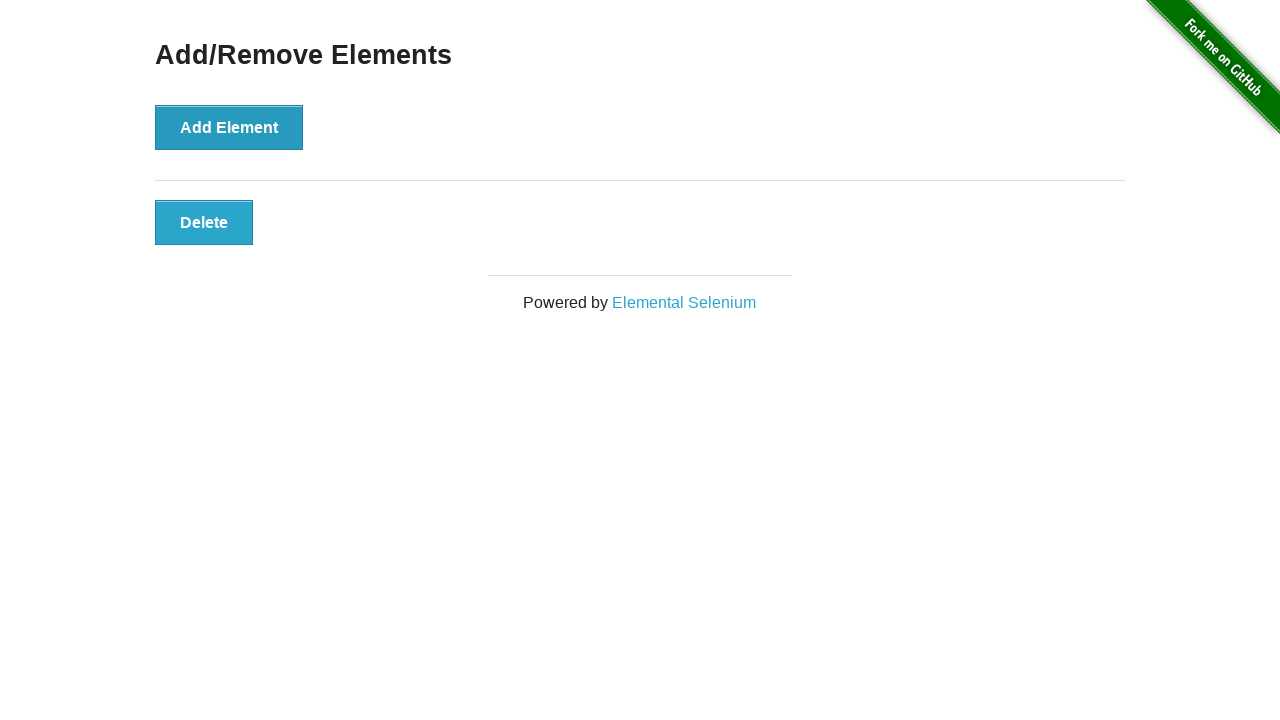

Delete button appeared after adding element
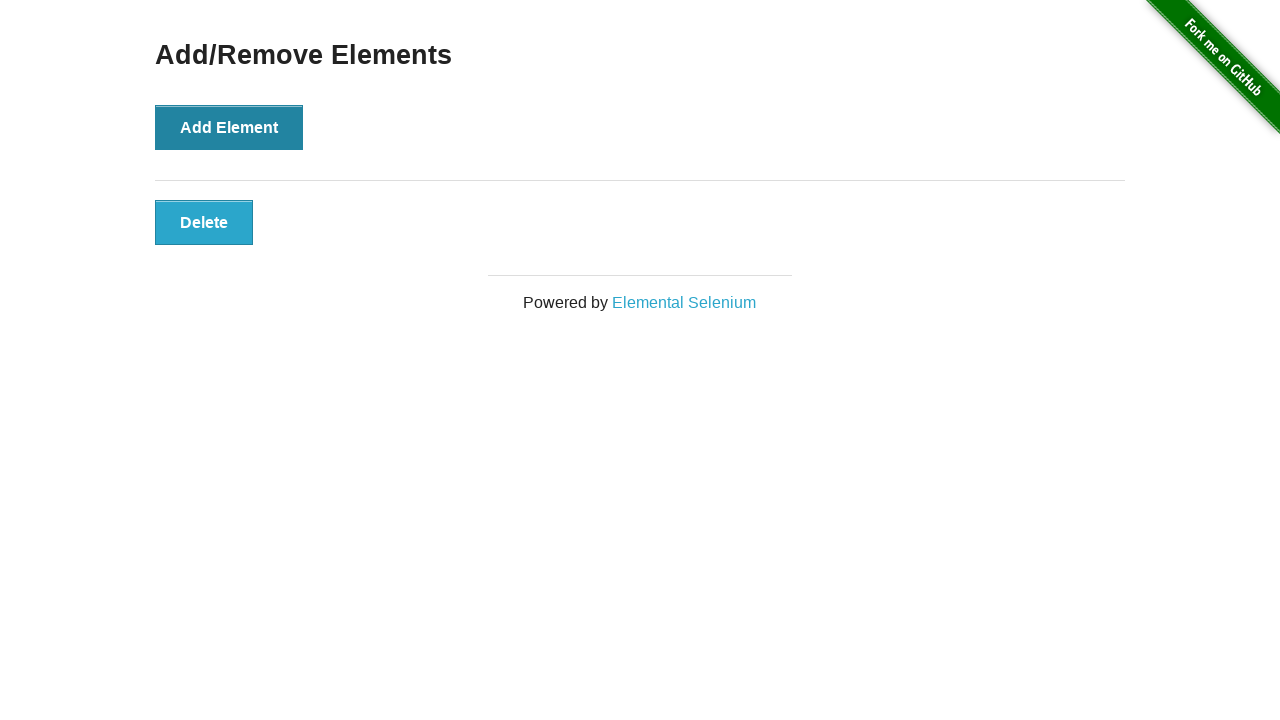

Clicked Delete button to remove element at (204, 222) on button.added-manually
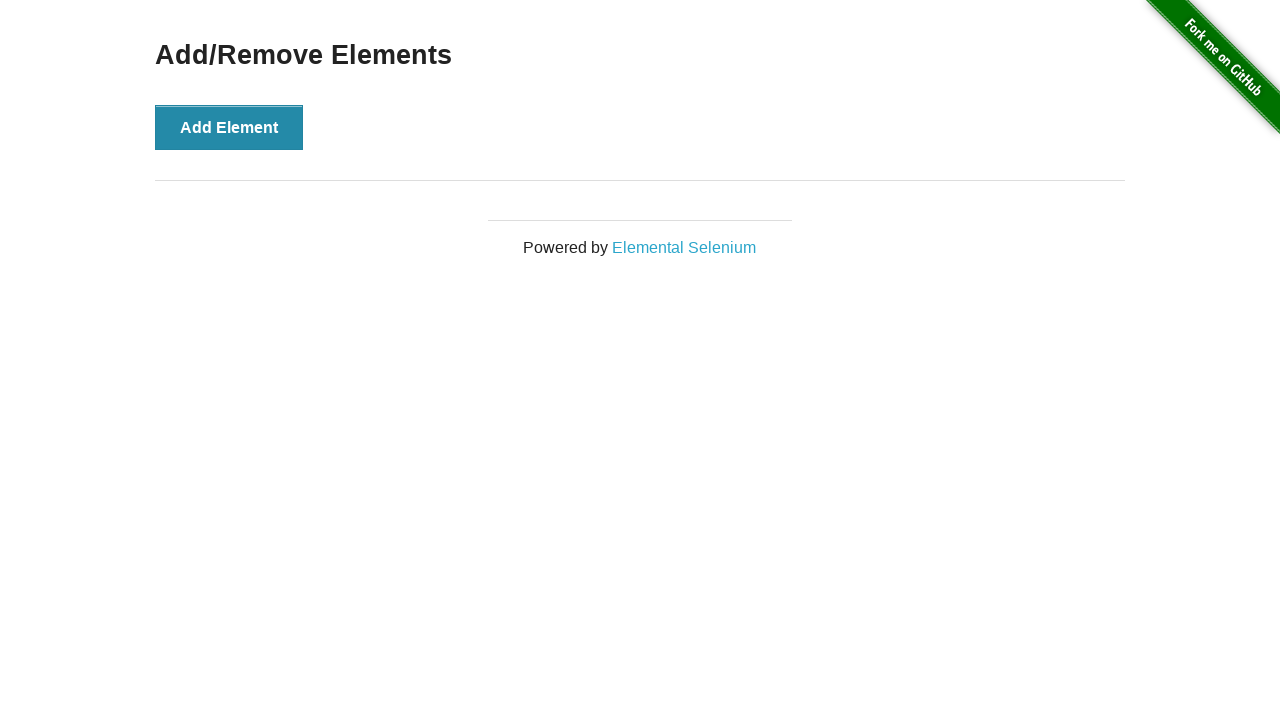

Verified page heading 'Add/Remove Elements' is still visible
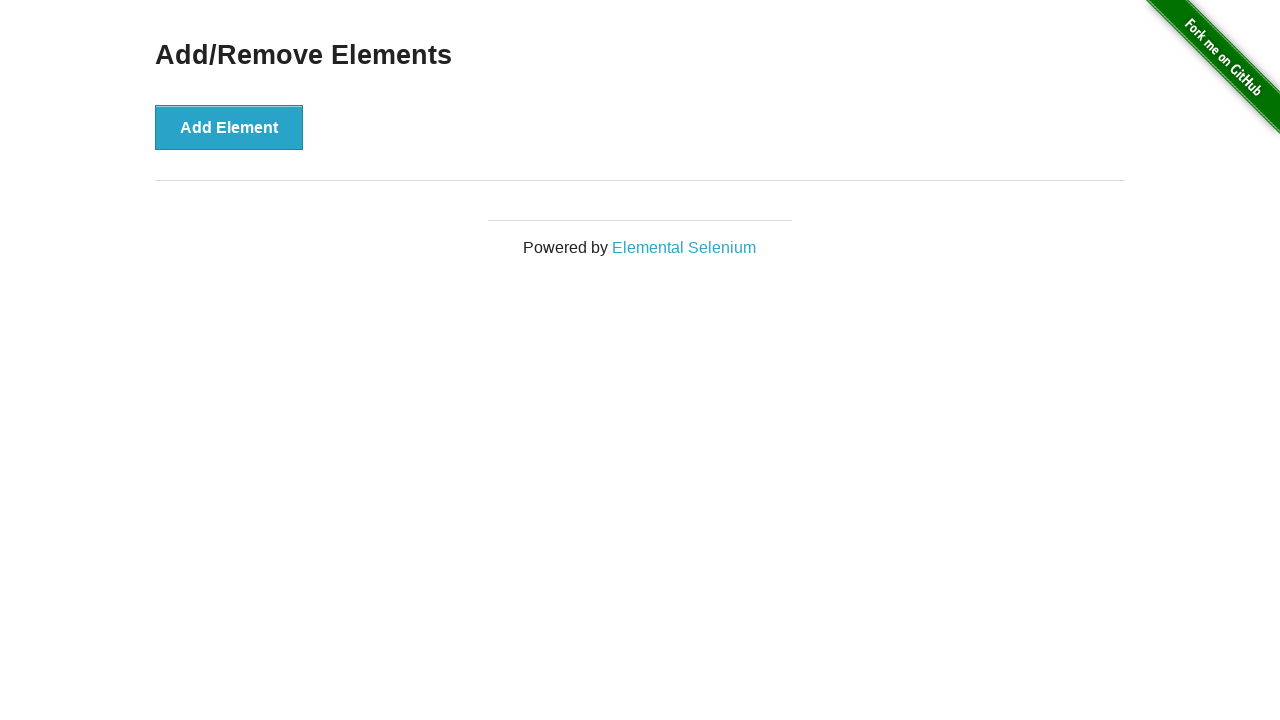

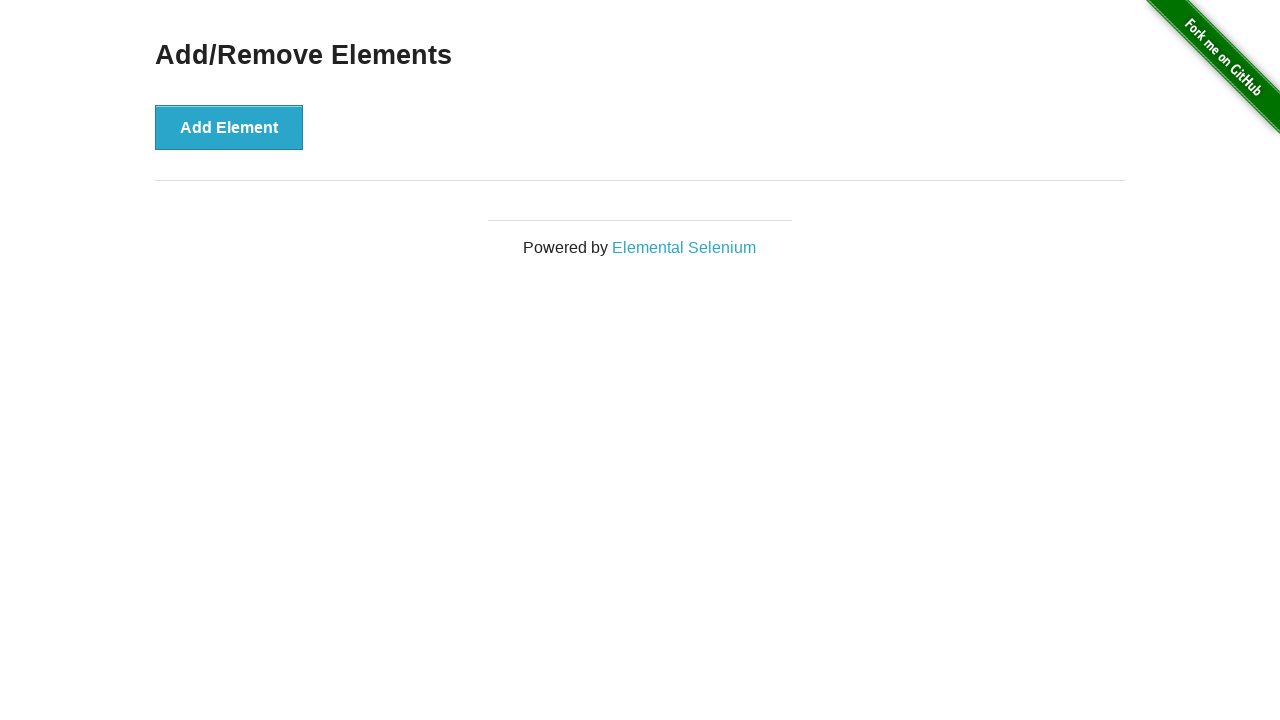